Tests moving to an alert button element, clicking it, and accepting the alert dialog

Starting URL: https://testautomationpractice.blogspot.com/

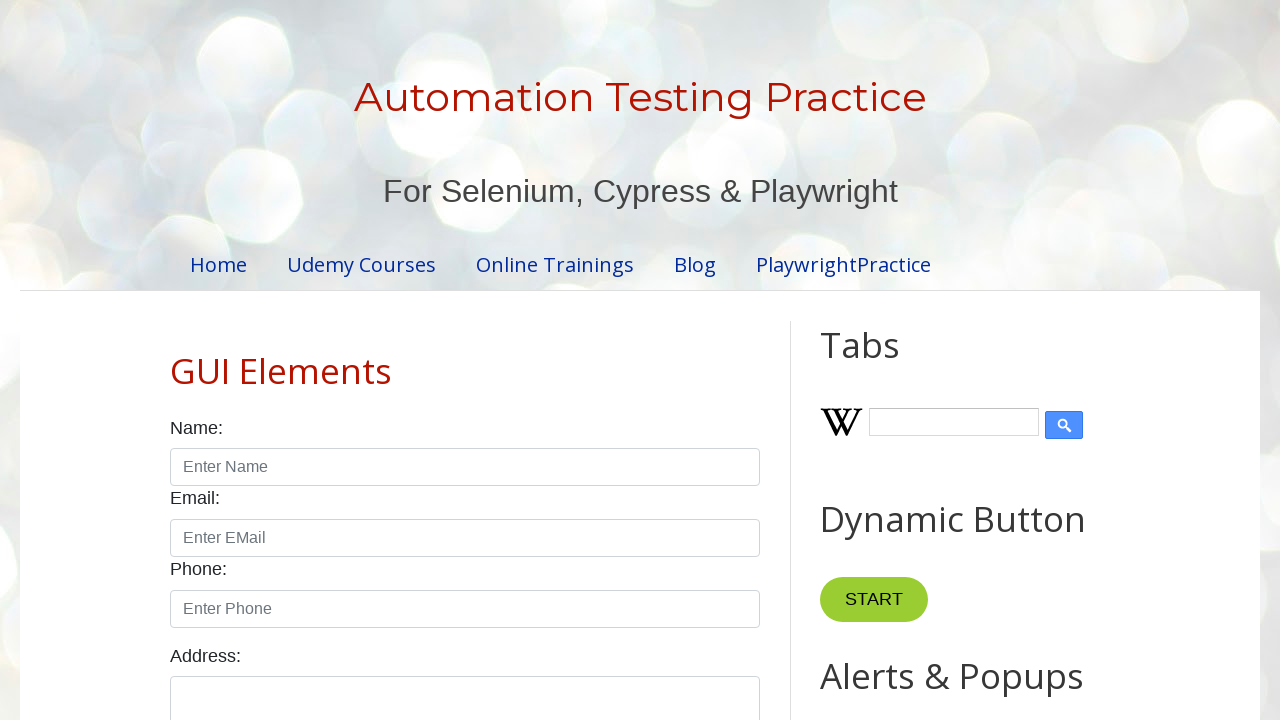

Hovered over alert button element at (888, 361) on xpath=//button[@onclick='myFunctionAlert()']
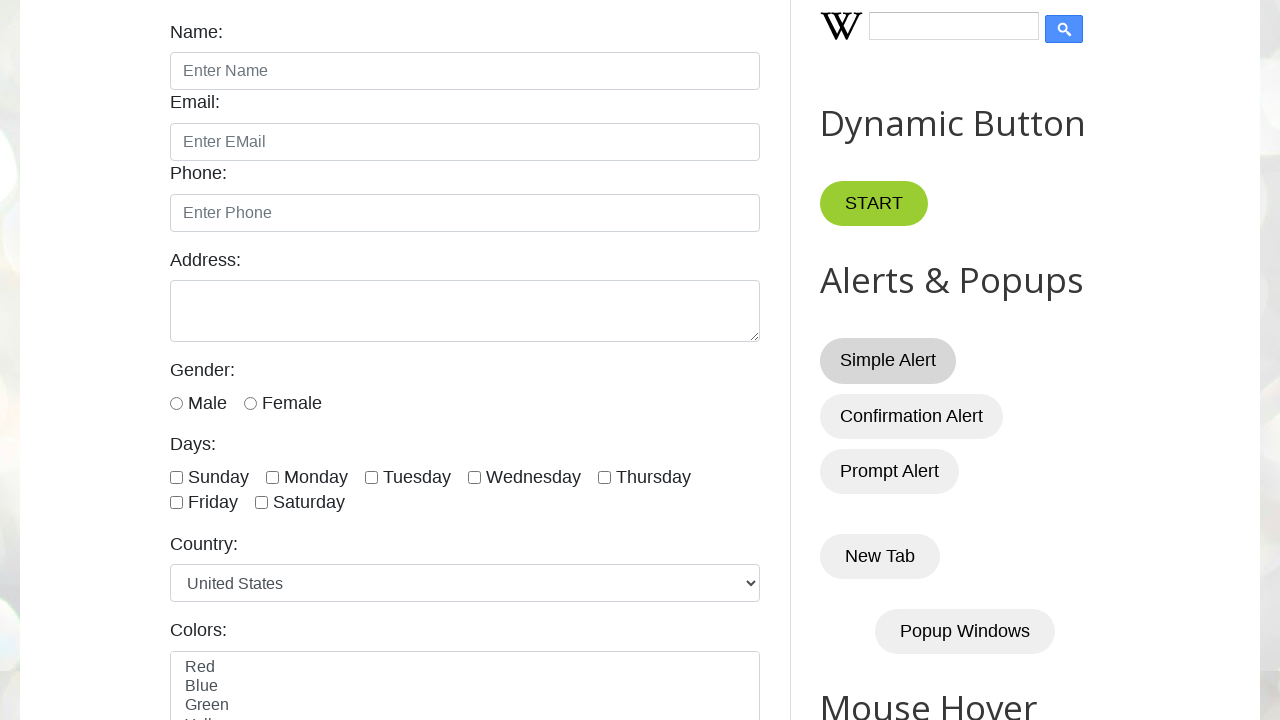

Clicked alert button at (888, 361) on xpath=//button[@onclick='myFunctionAlert()']
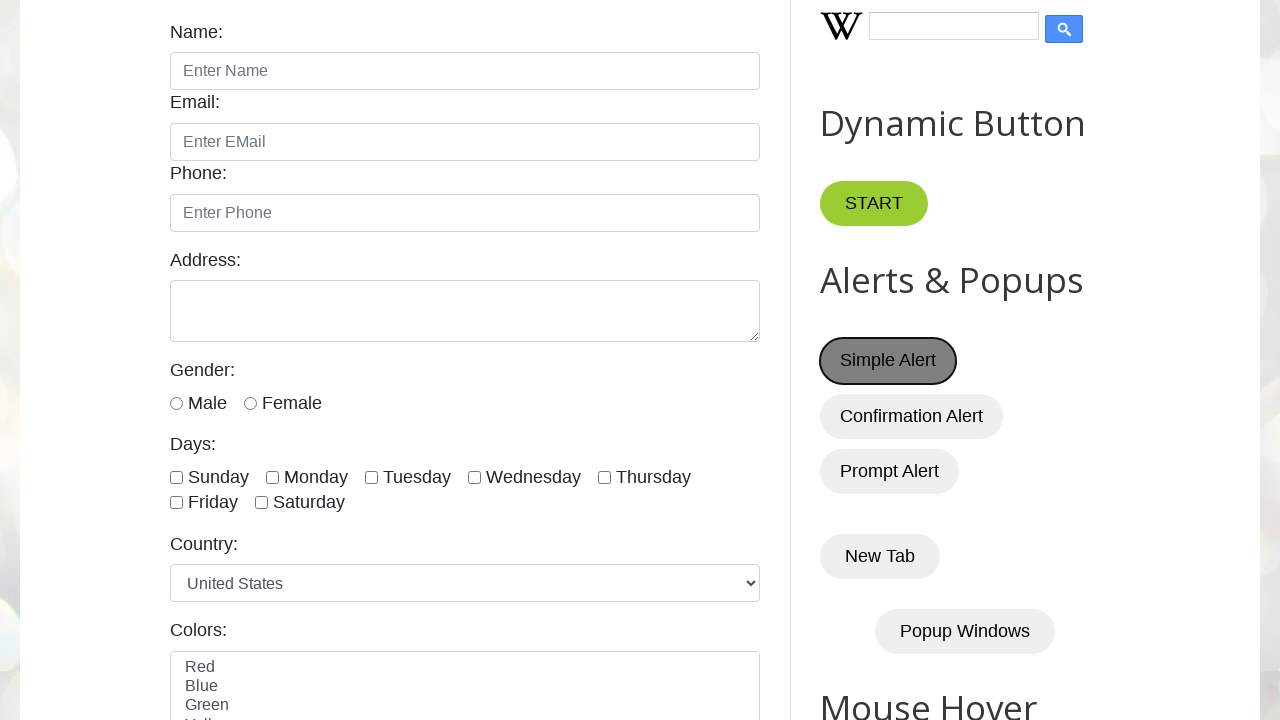

Registered dialog handler to accept alert
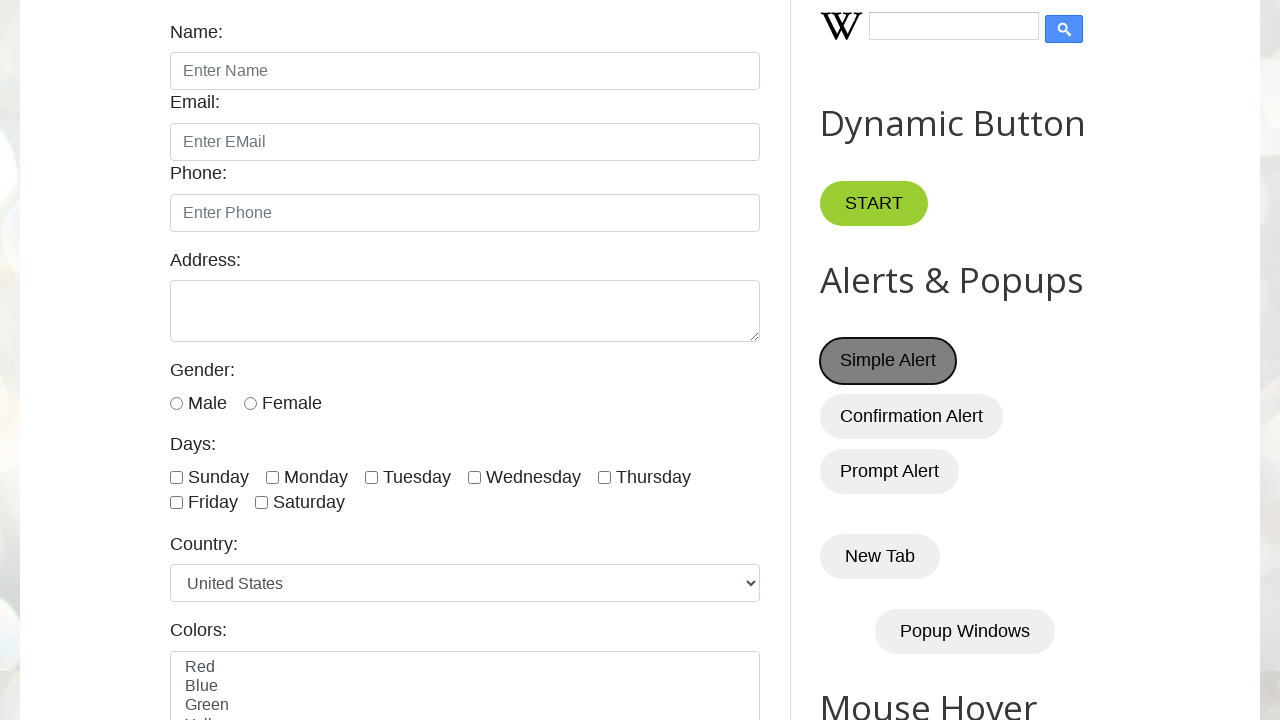

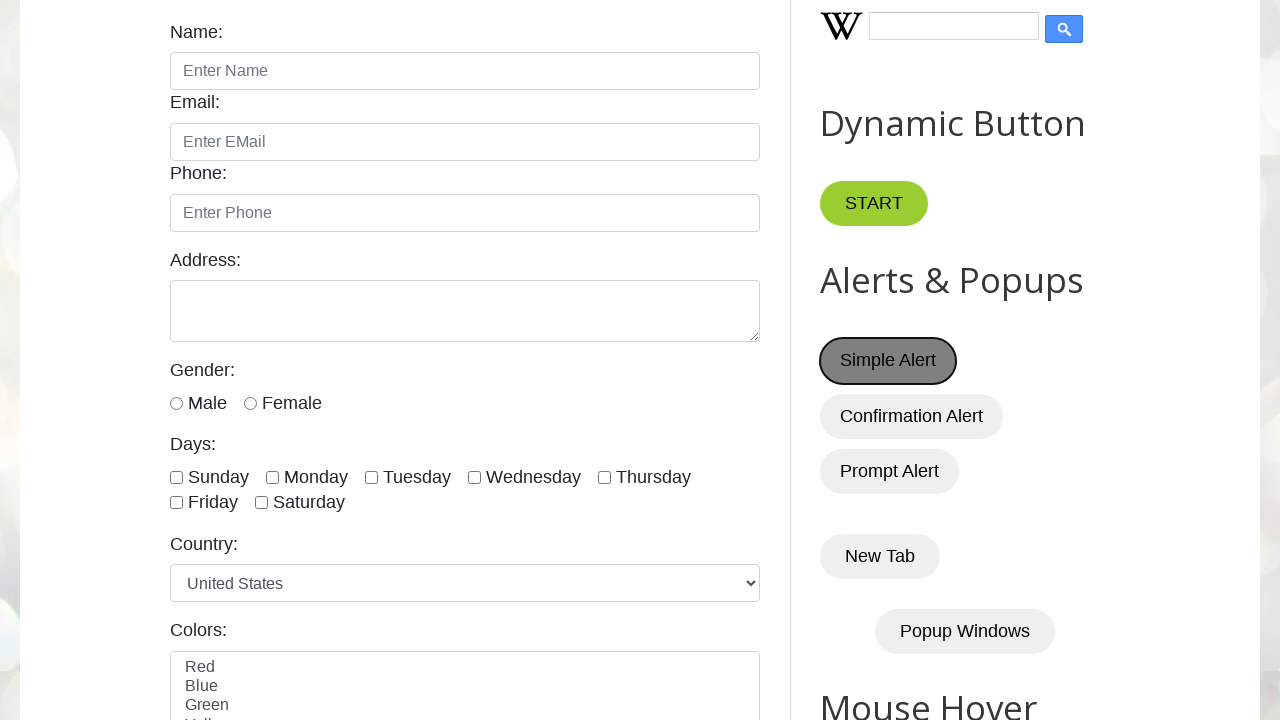